Opens YouTube homepage and verifies the page title contains "YouTube"

Starting URL: https://www.youtube.com/

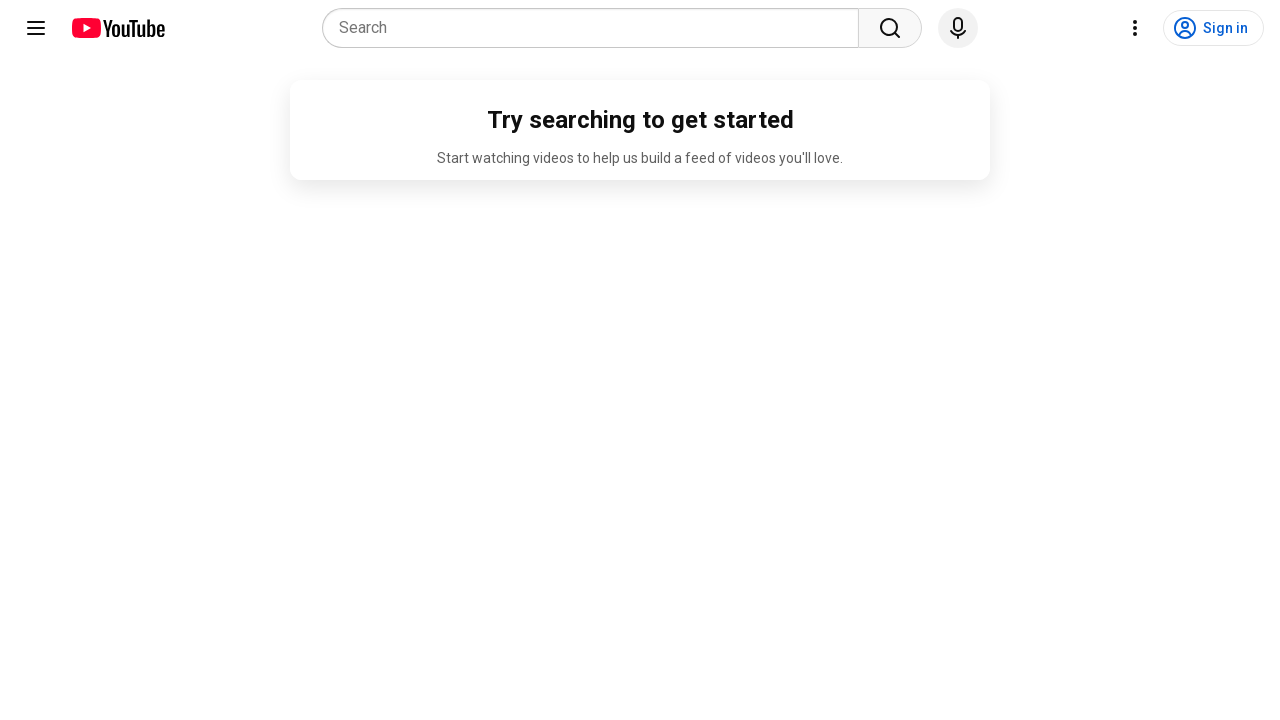

Navigated to YouTube homepage
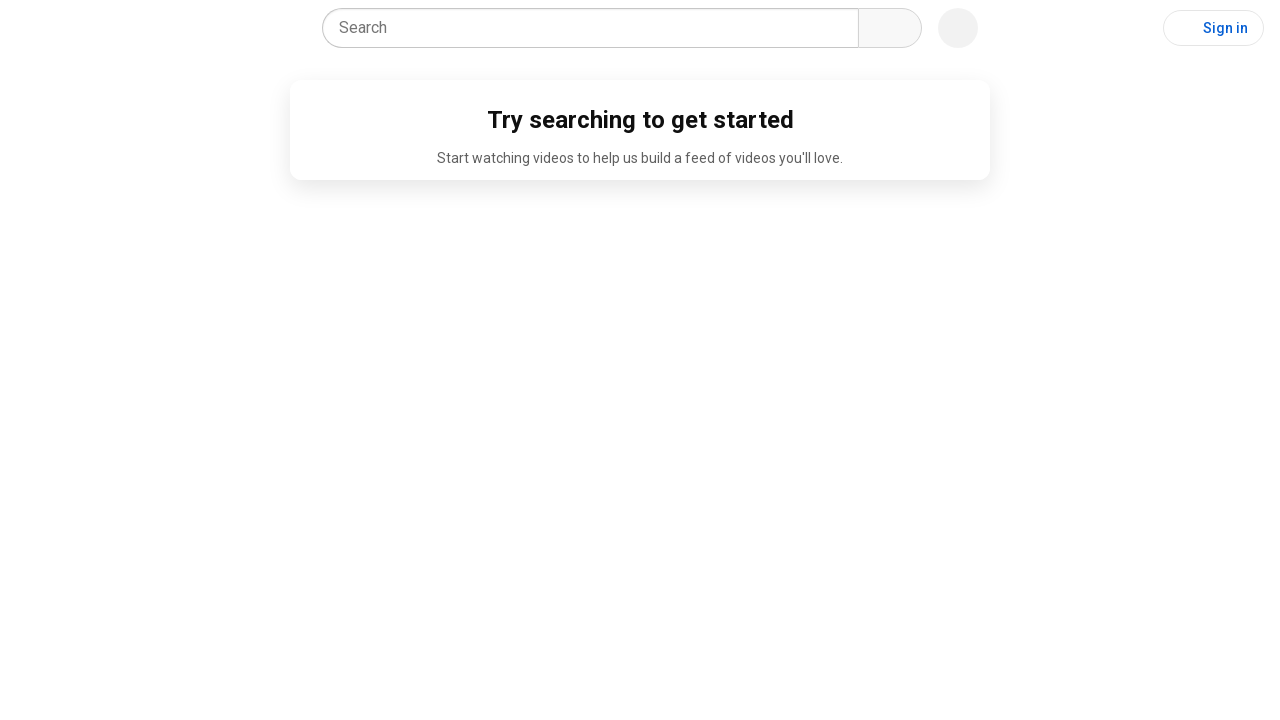

Verified page title contains 'YouTube'
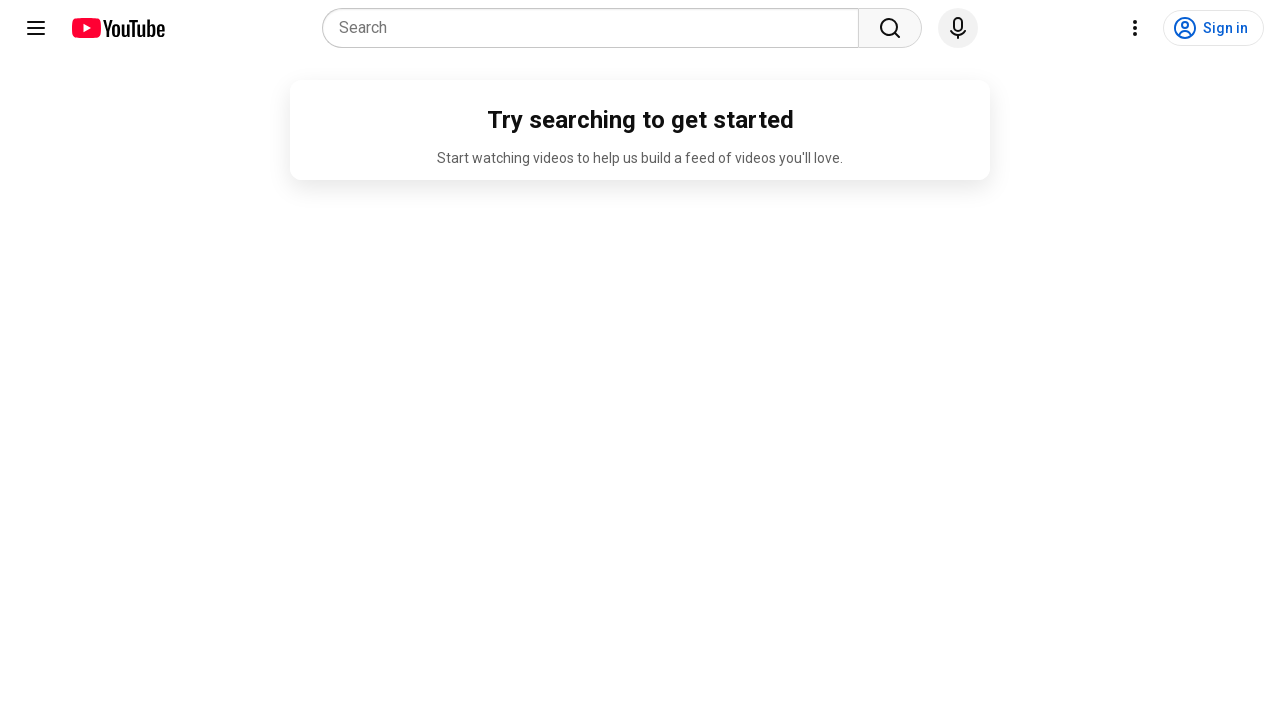

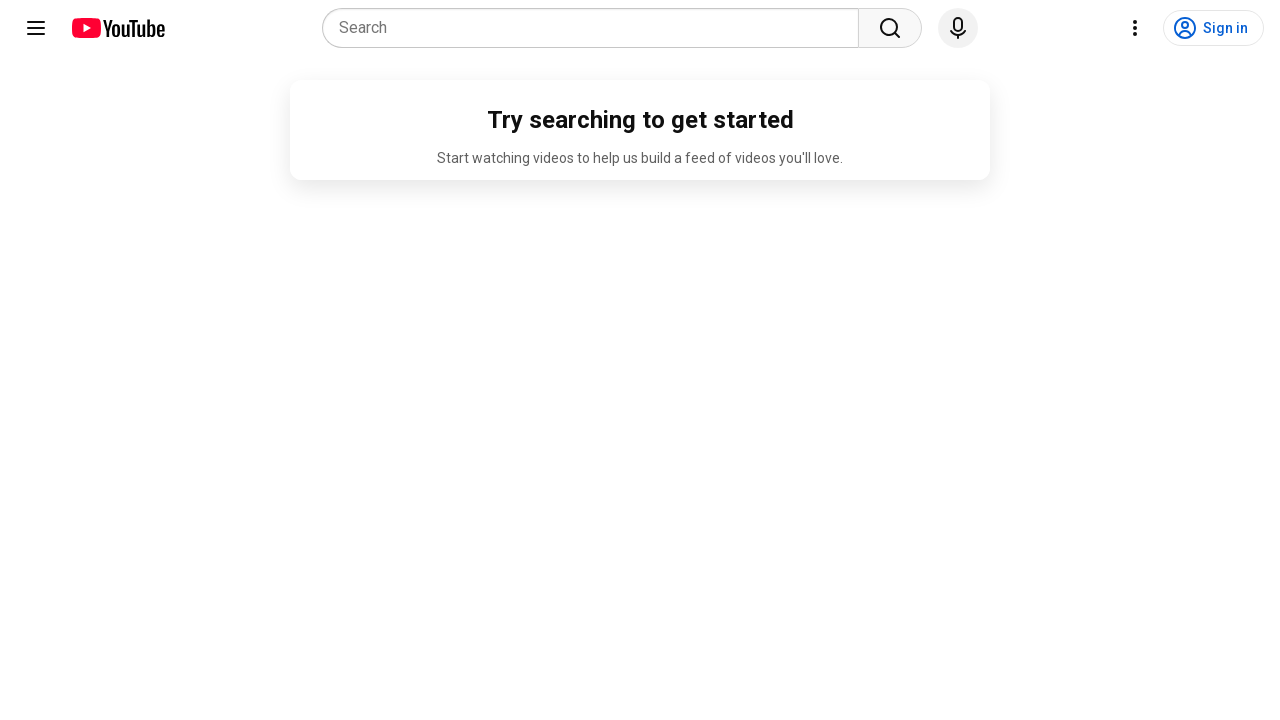